Tests dropdown menu functionality by clicking on the dropdown, selecting Option 1, verifying the selection, then selecting Option 2 and verifying that selection displays correctly.

Starting URL: https://the-internet.herokuapp.com/dropdown

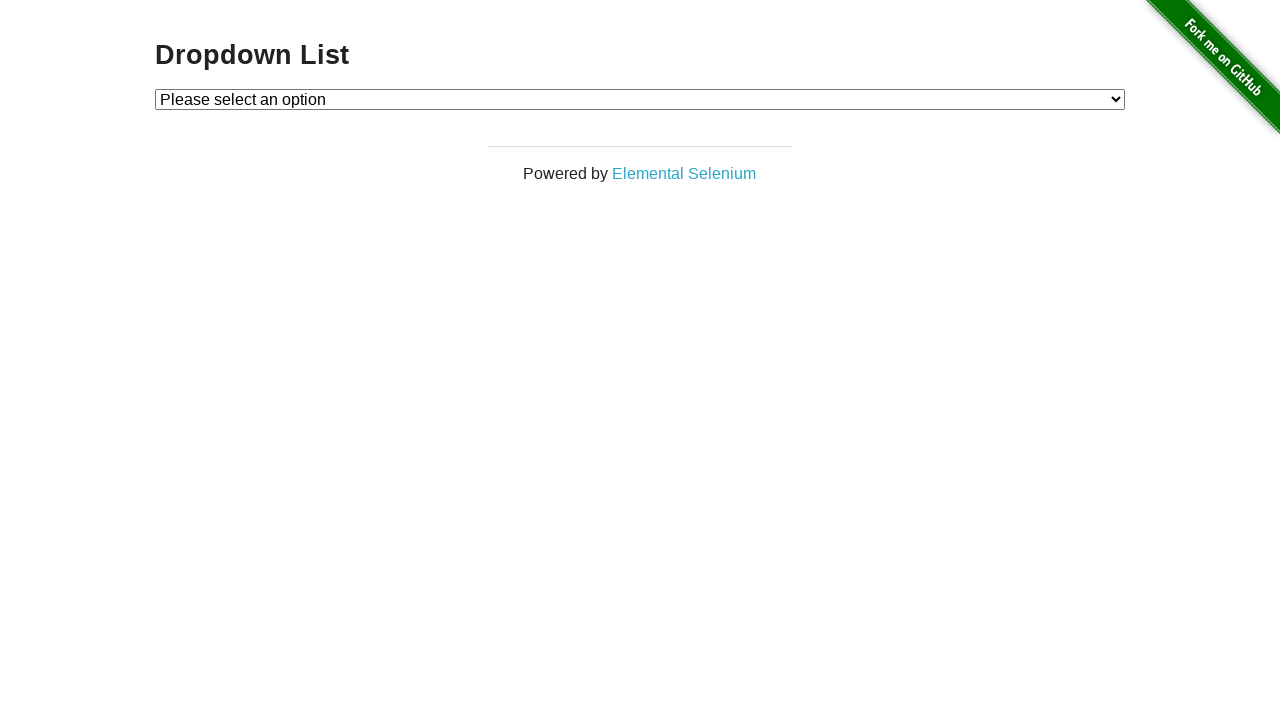

Clicked on dropdown menu to open it at (640, 99) on #dropdown
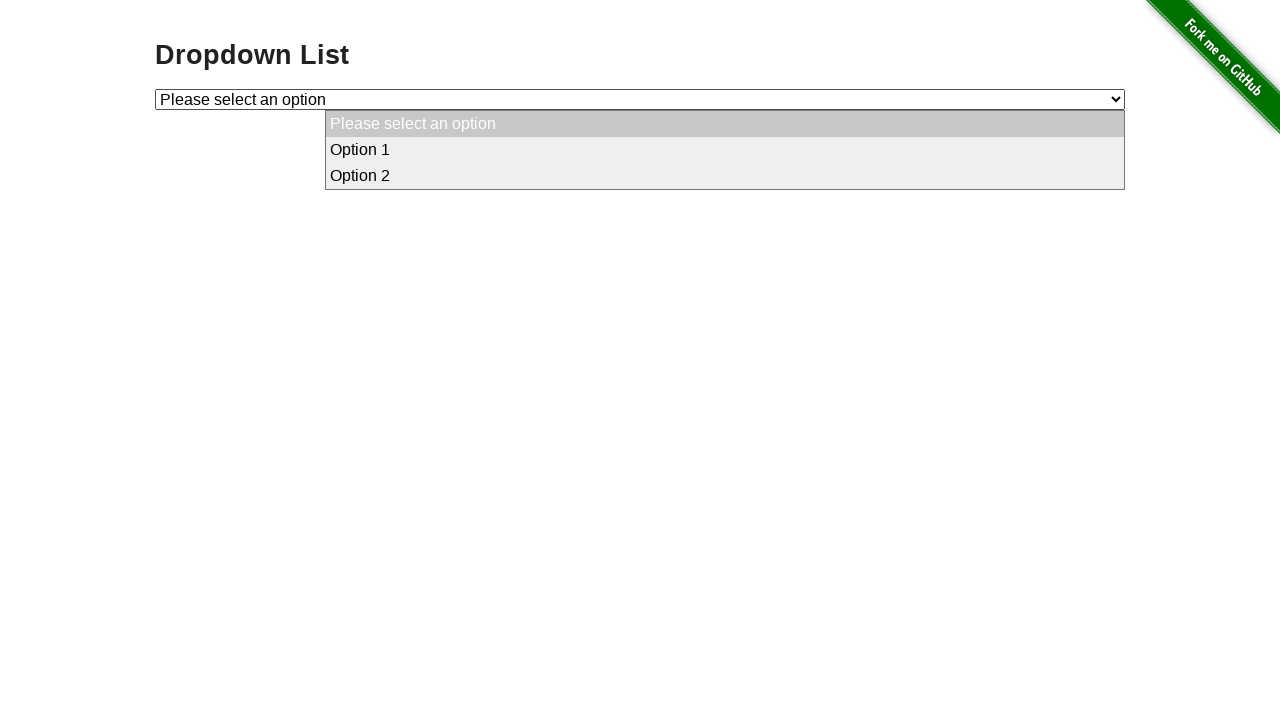

Selected Option 1 from dropdown on #dropdown
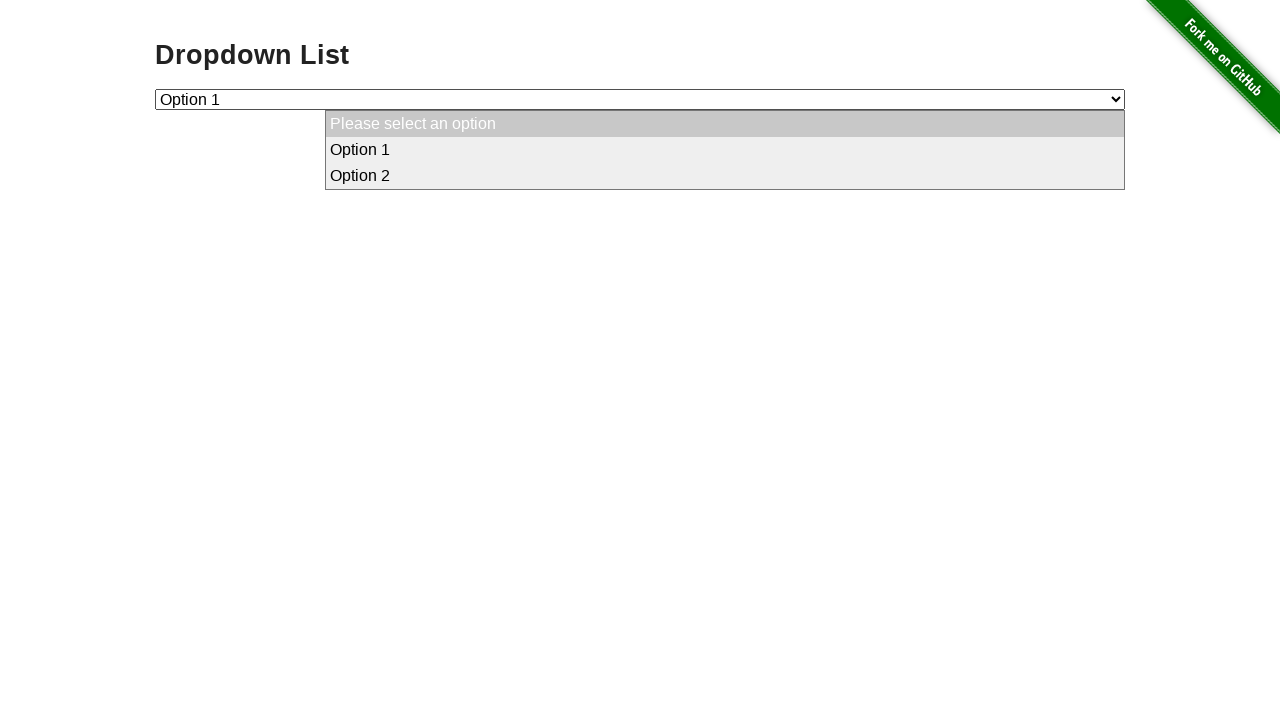

Retrieved selected option text
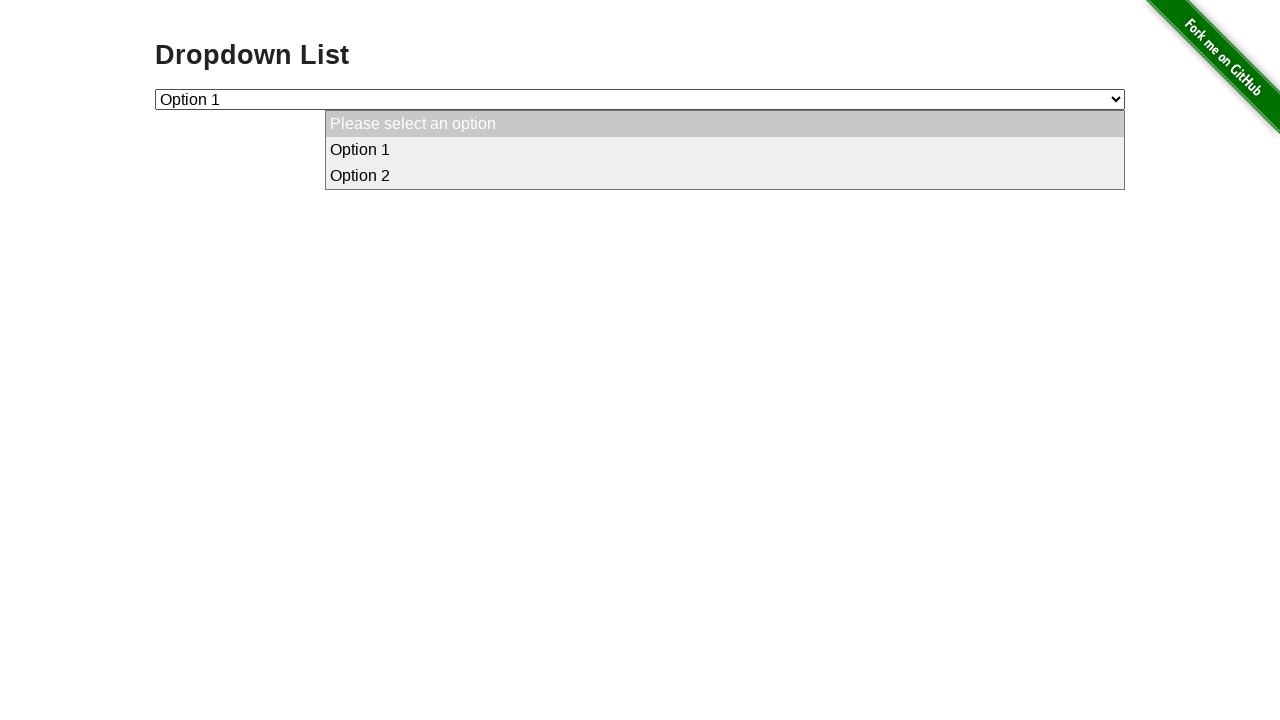

Verified Option 1 is selected
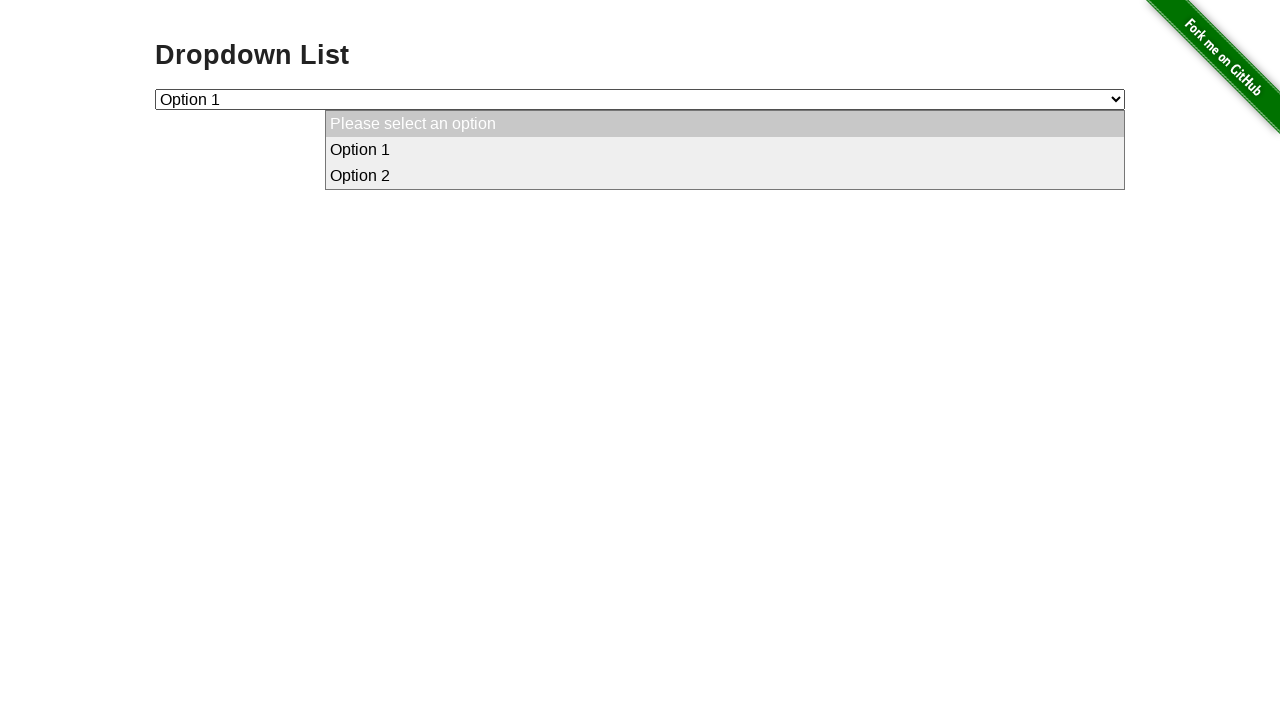

Selected Option 2 from dropdown on #dropdown
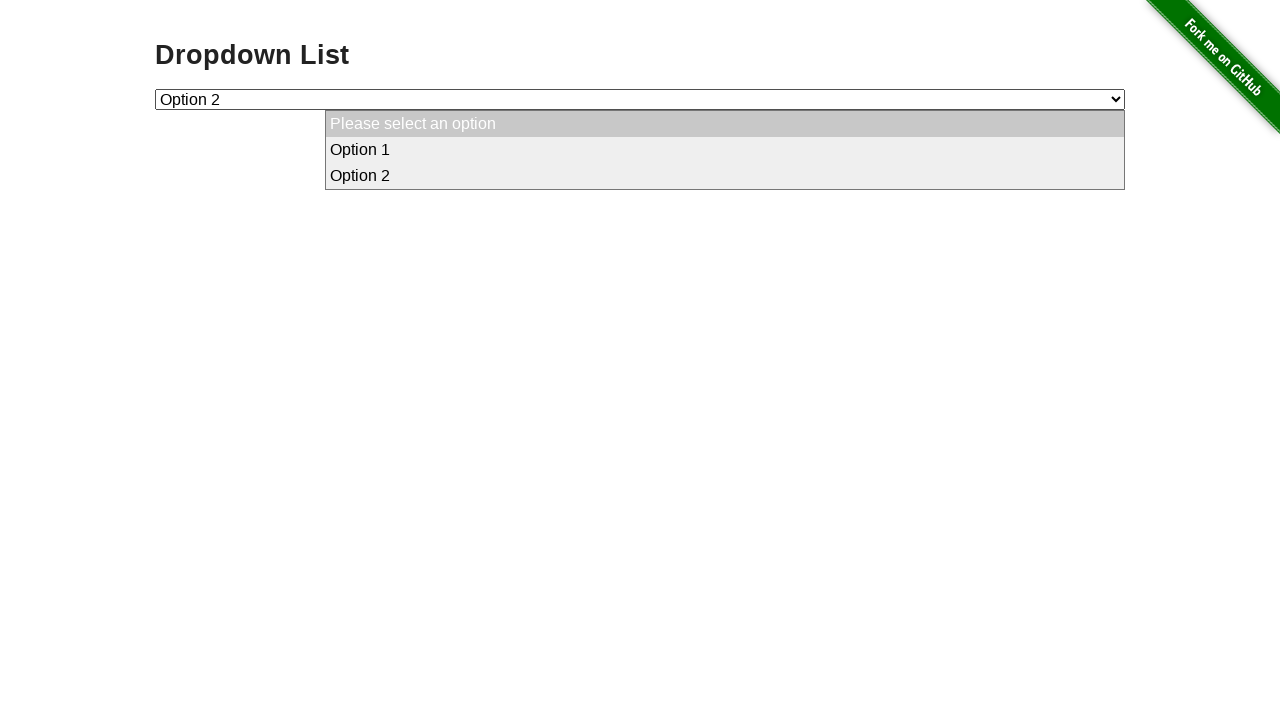

Retrieved selected option text
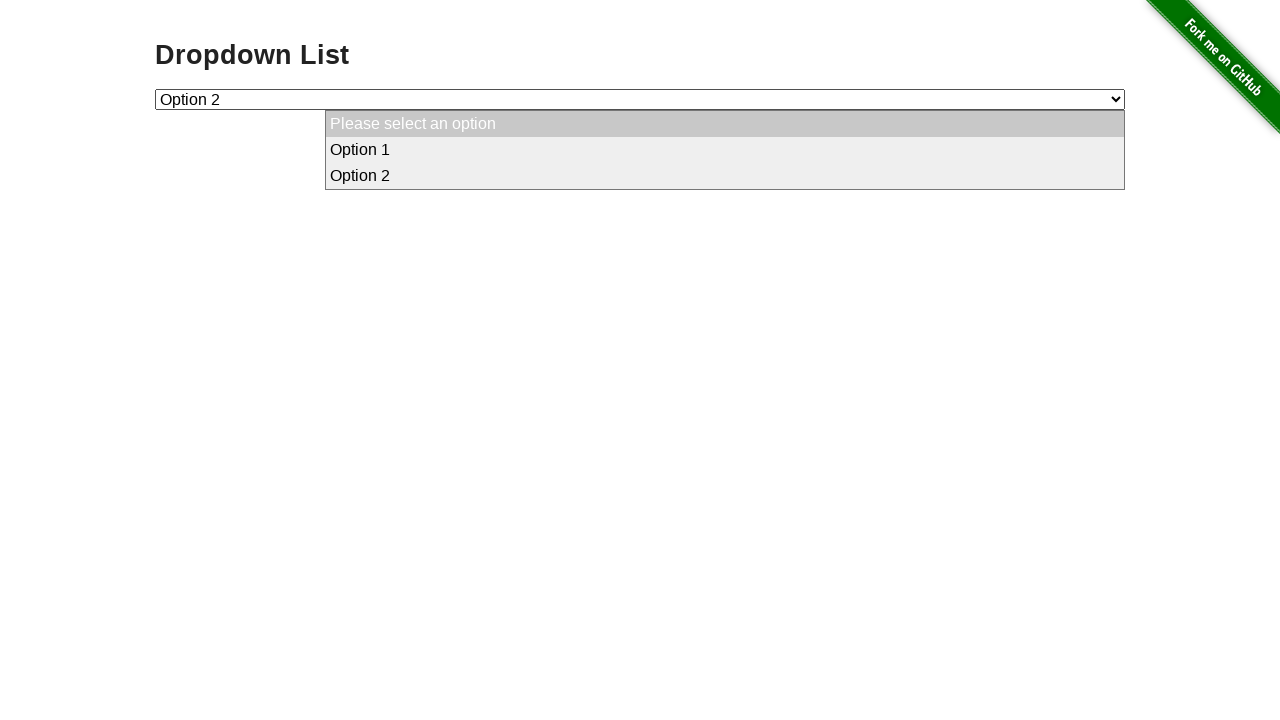

Verified Option 2 is selected
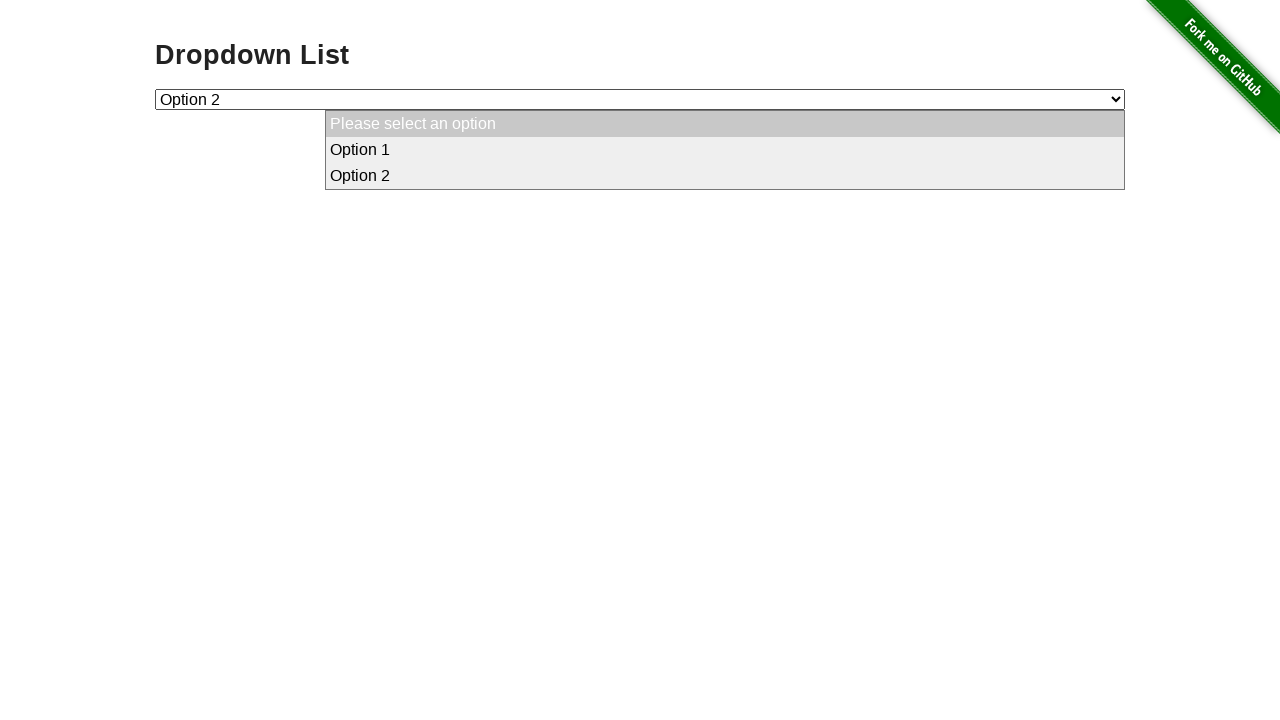

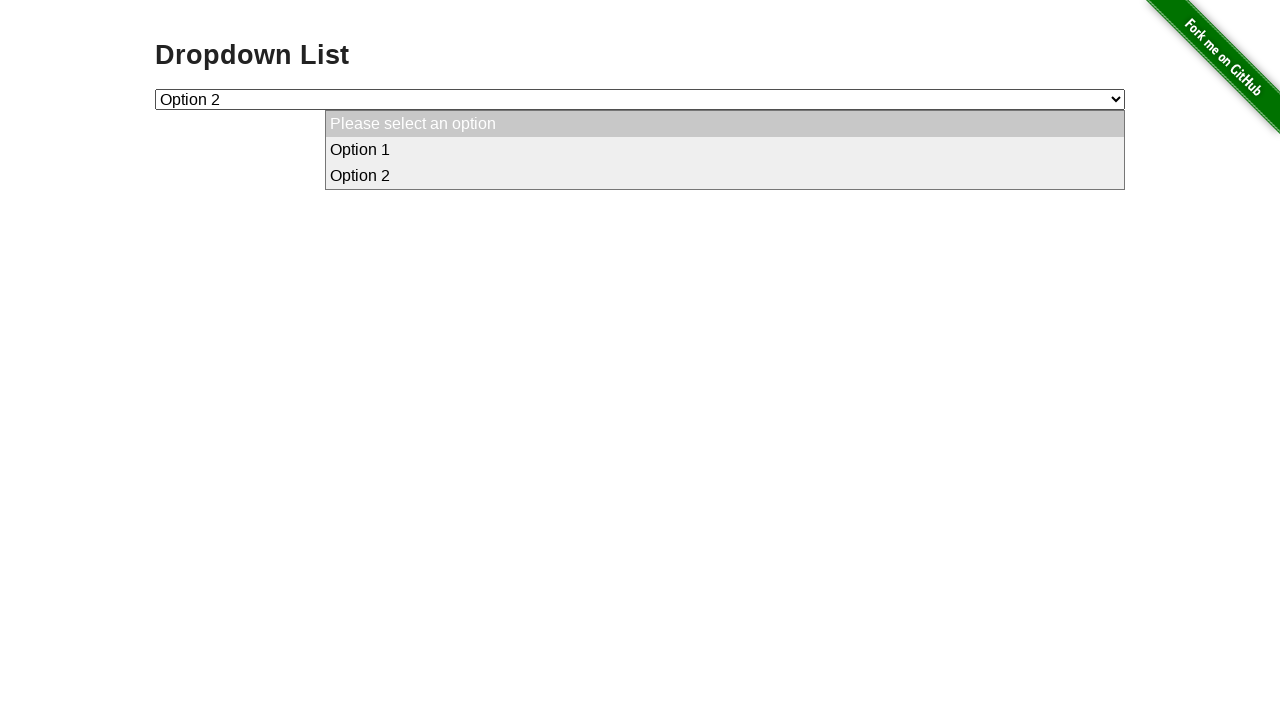